Tests drag and drop functionality on jQueryUI's Droppable demo page by navigating to the demo, switching to the iframe, and dragging an element onto a drop target.

Starting URL: https://www.jqueryui.com

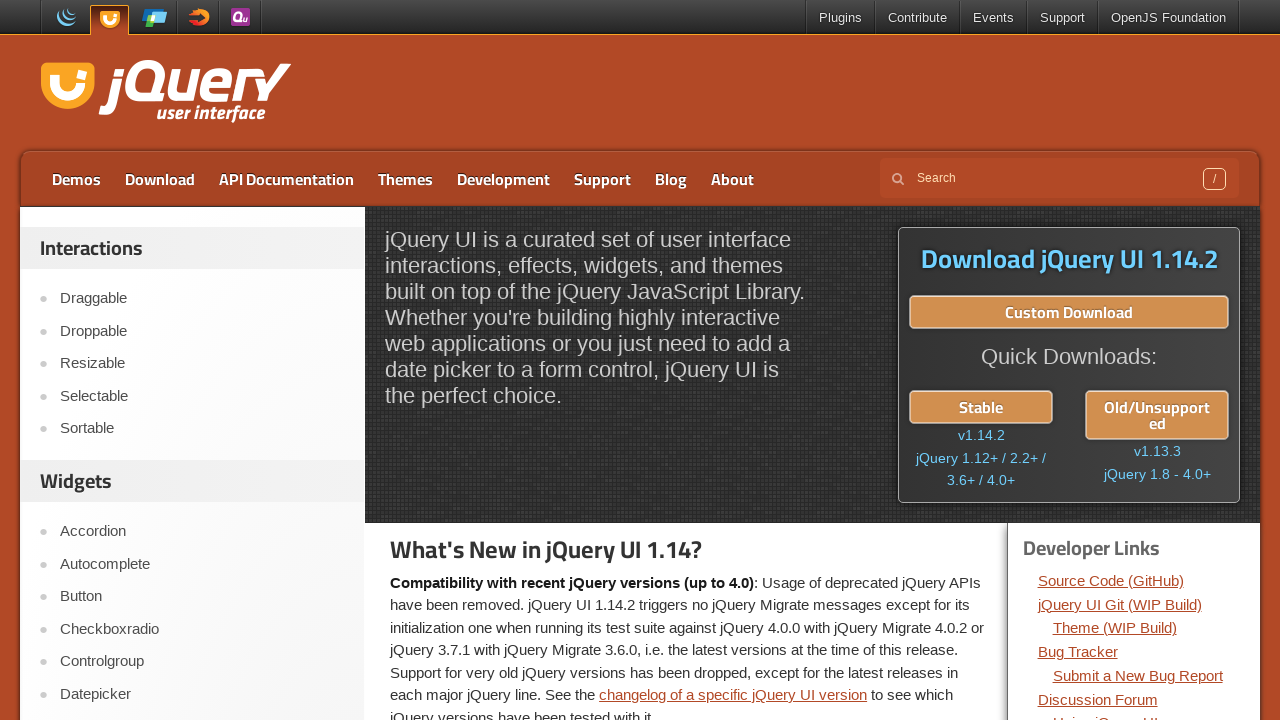

Clicked on the Droppable demo link at (202, 331) on a:has-text('Droppable')
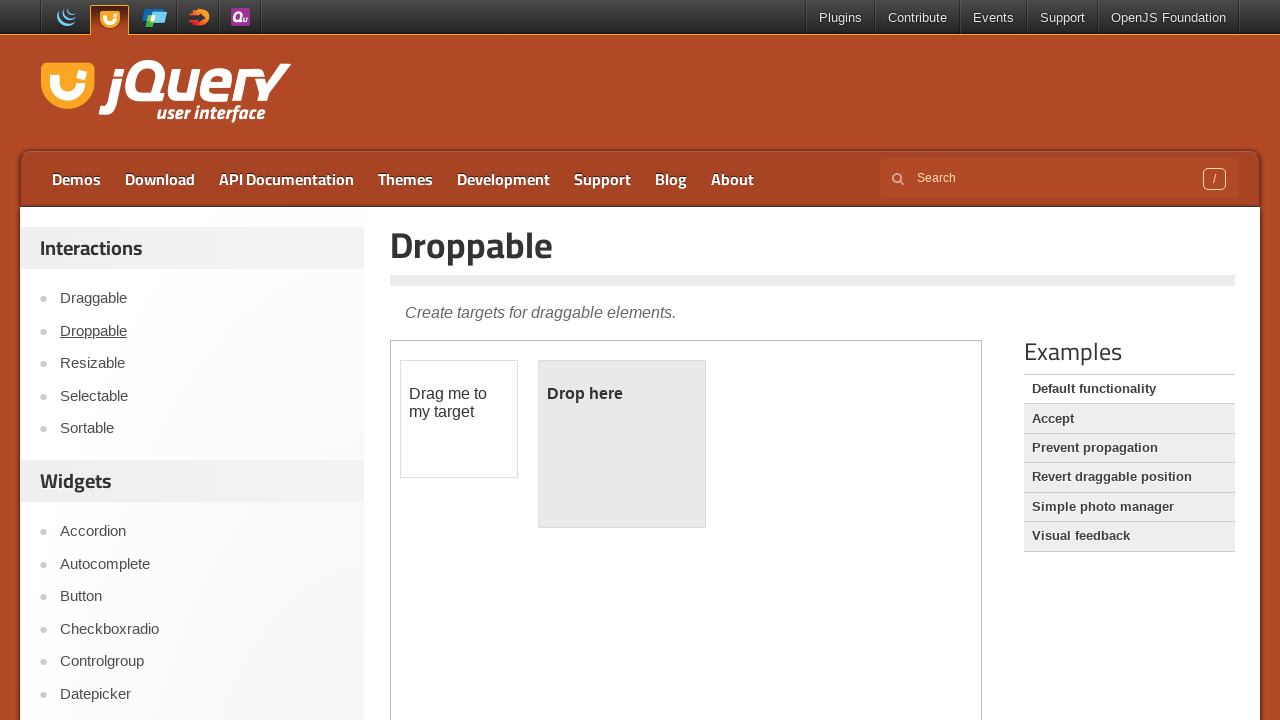

Located the demo iframe
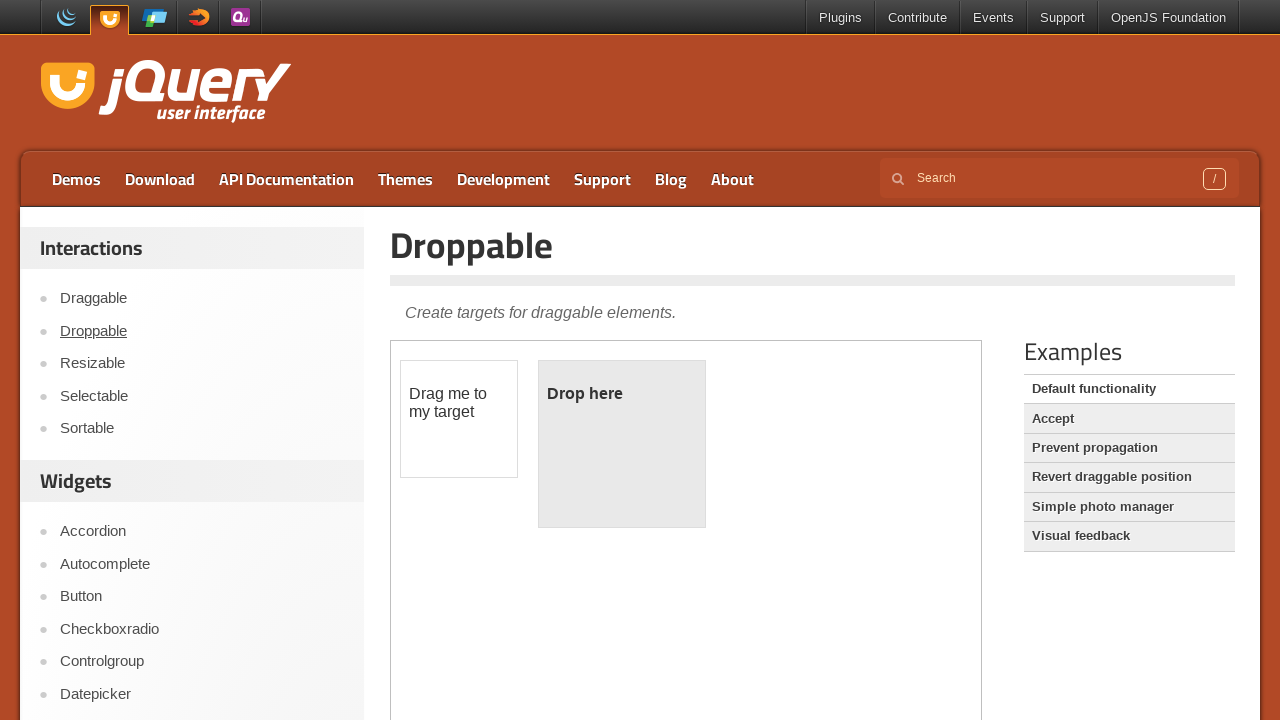

Draggable element became visible in the iframe
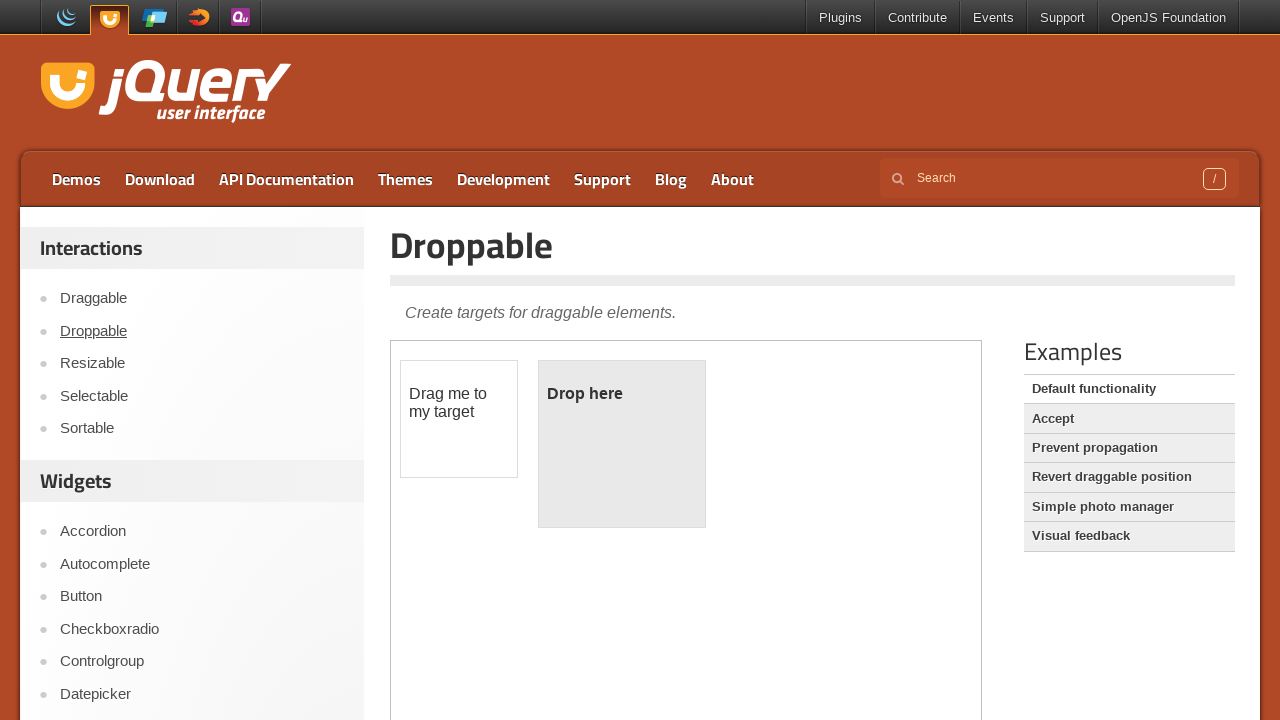

Located the draggable source element
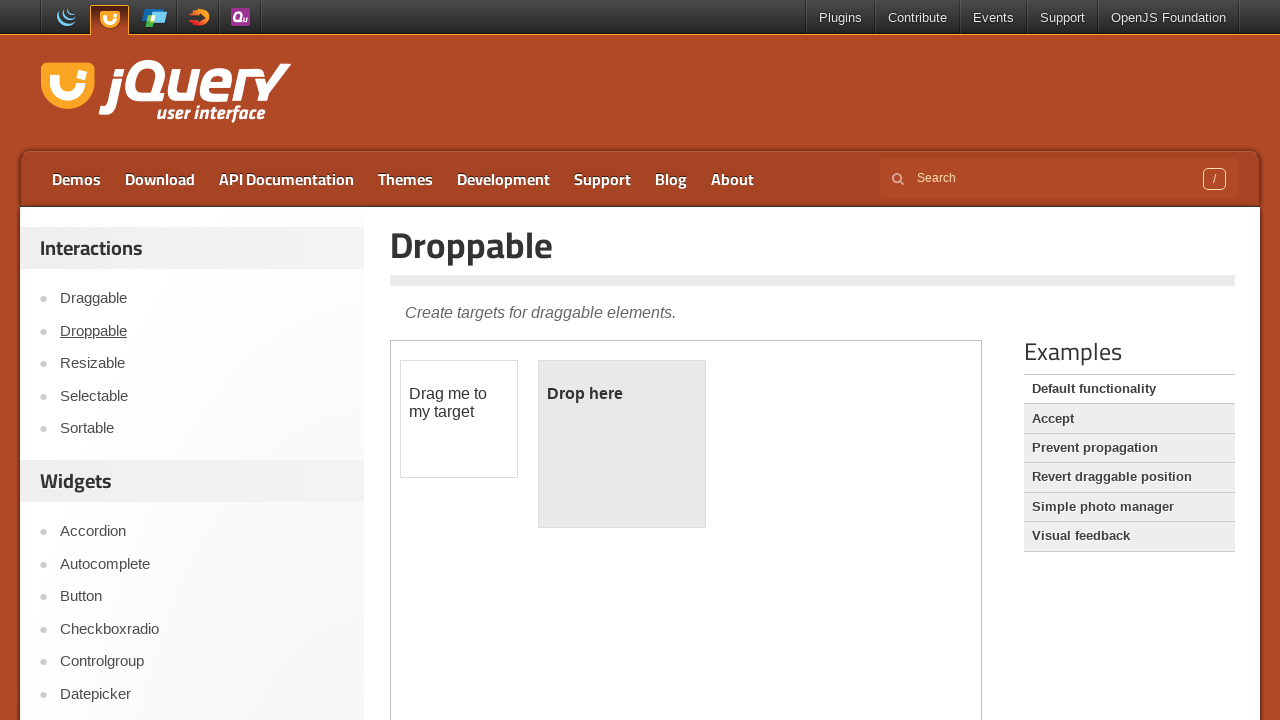

Located the droppable target element
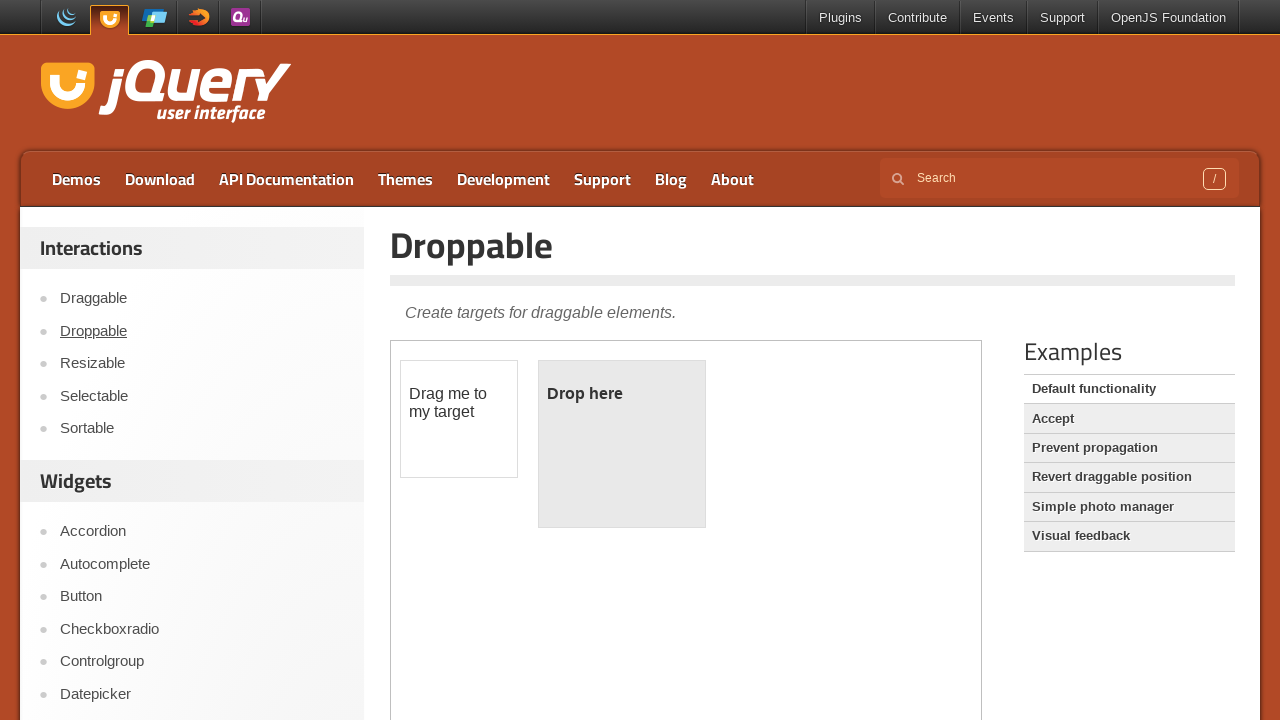

Dragged the draggable element onto the droppable target at (622, 444)
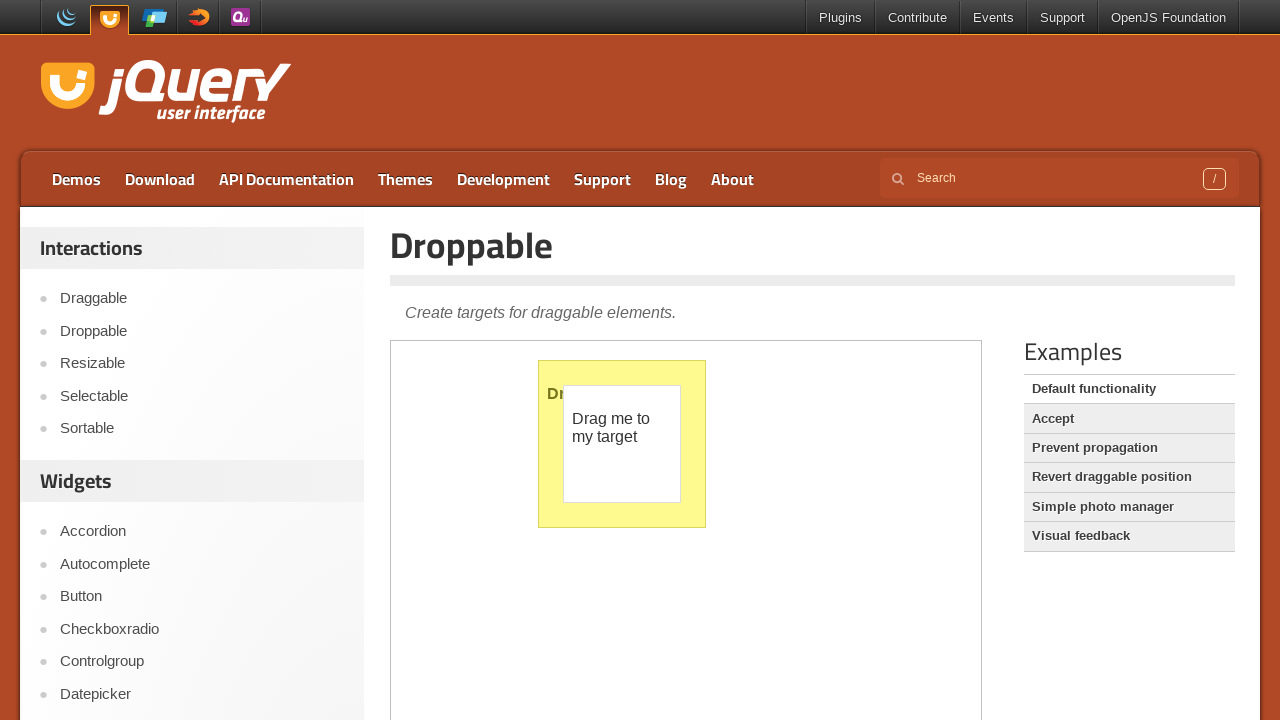

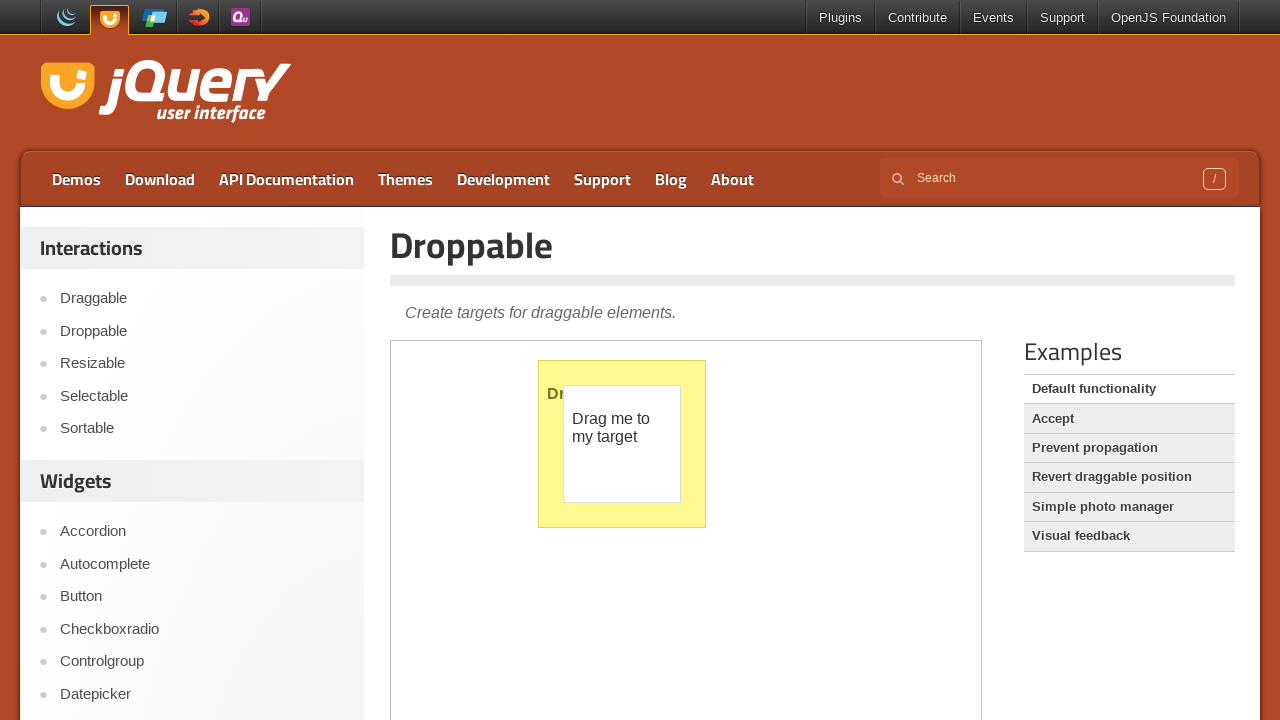